Tests a price range slider by performing drag-and-drop operations on the left and right slider handles to set minimum and maximum price values.

Starting URL: https://talkerscode.com/webtricks/demo/demo_price-range-slider-using-jquery-css-and-php.php

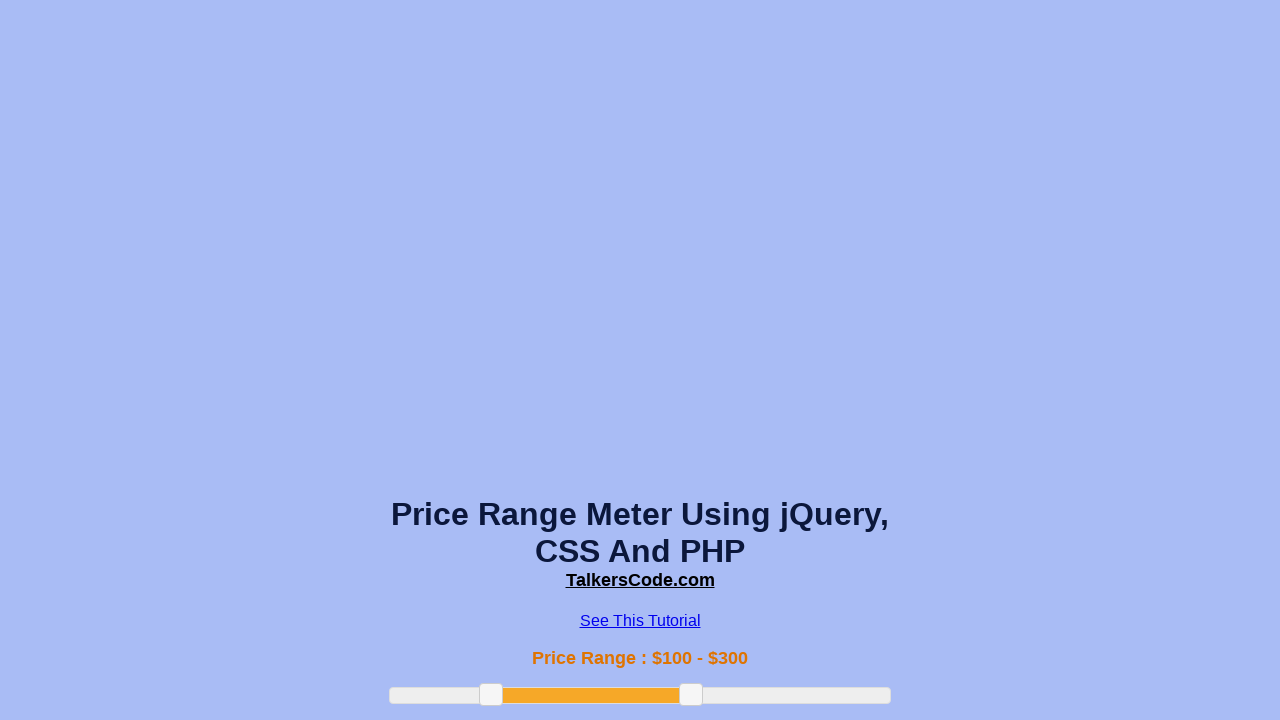

Scrolled down 500px to view the price range slider
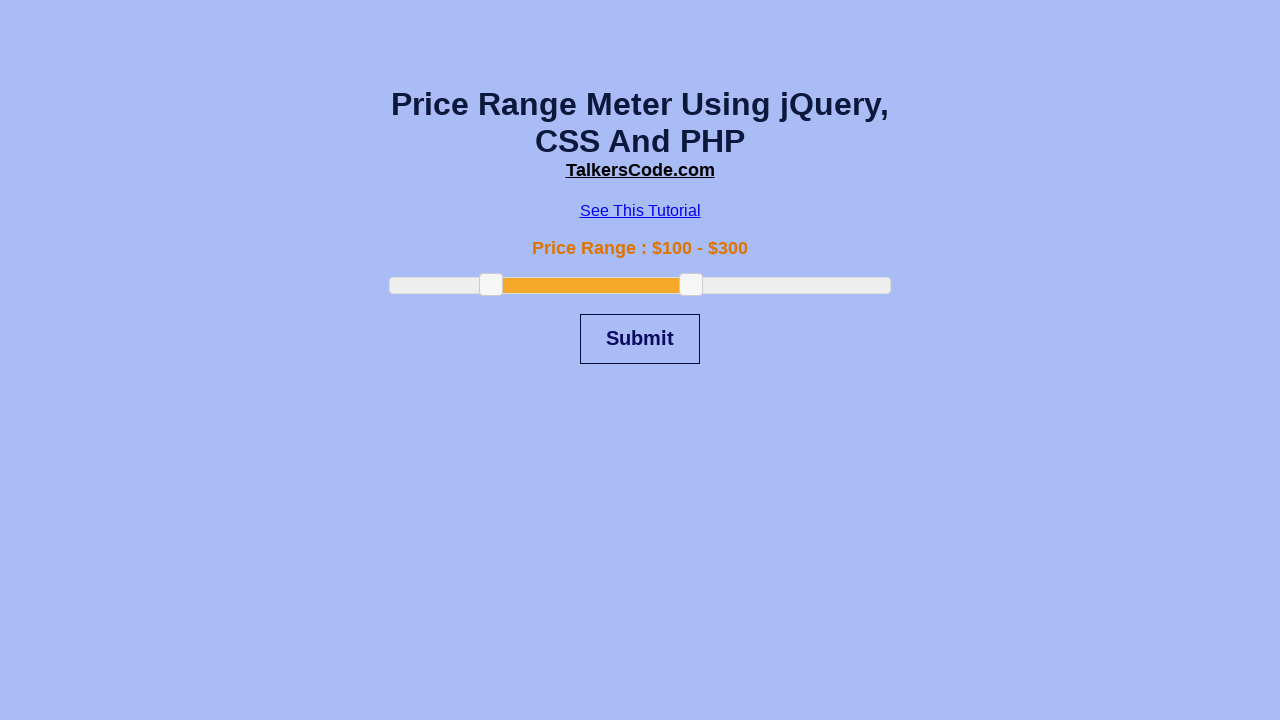

Price range slider element is now visible
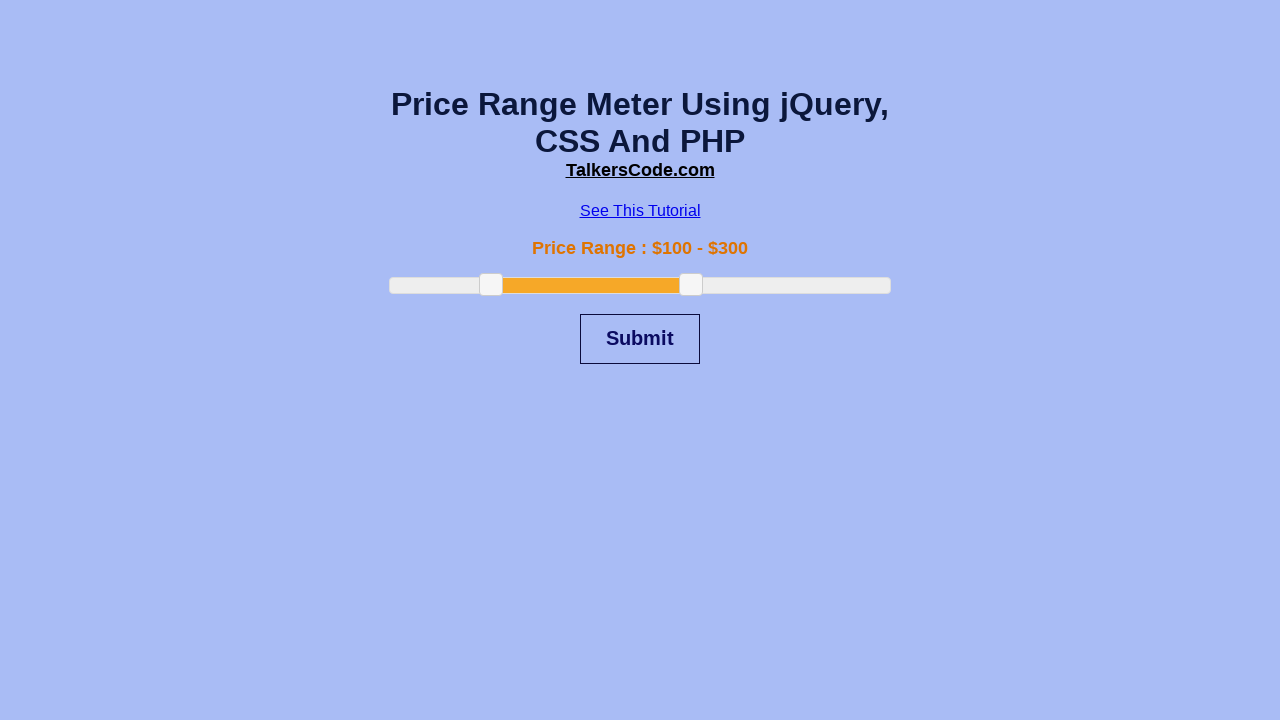

Located left and right slider handles
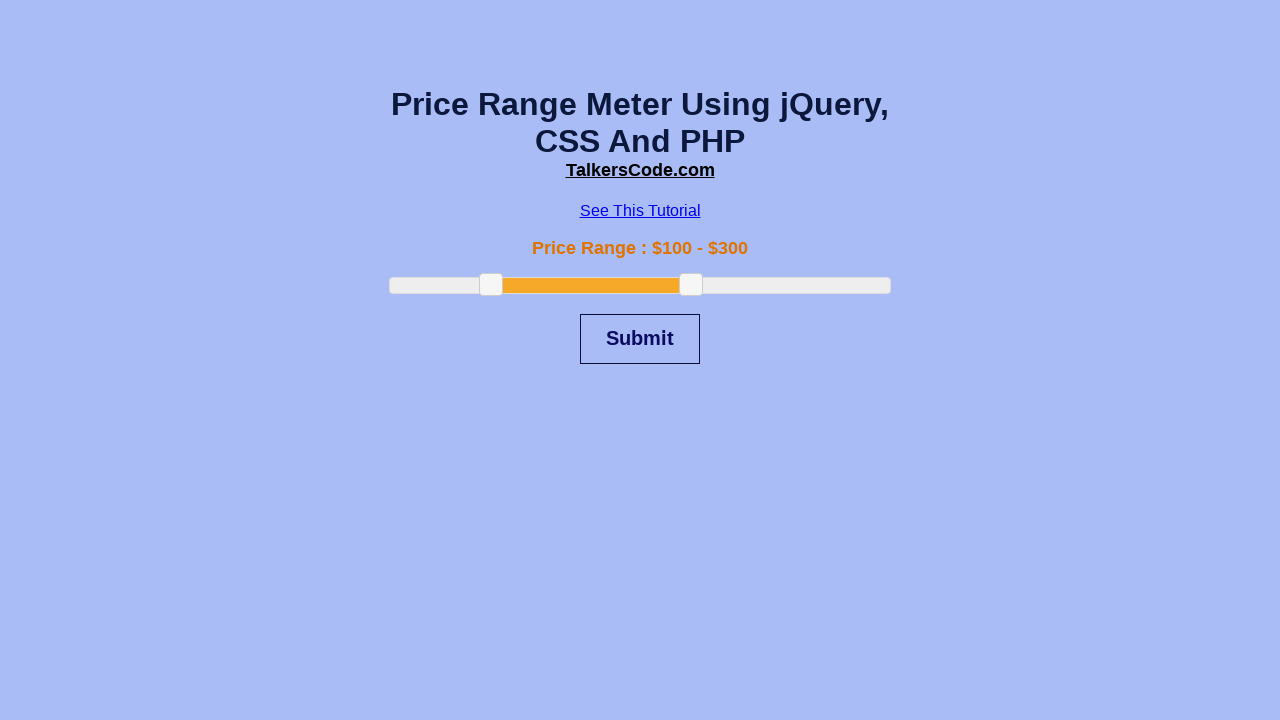

Retrieved bounding boxes for left and right slider handles
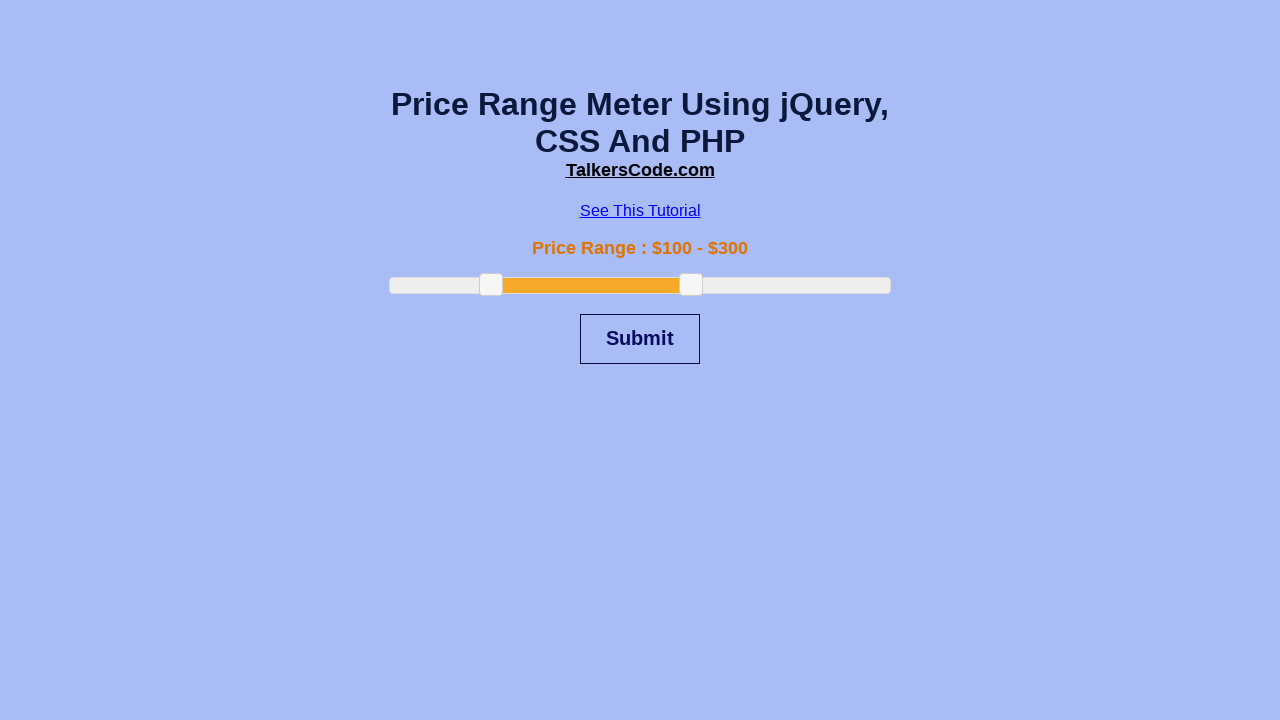

Dragged left slider handle to the far left to reset minimum price at (378, 285)
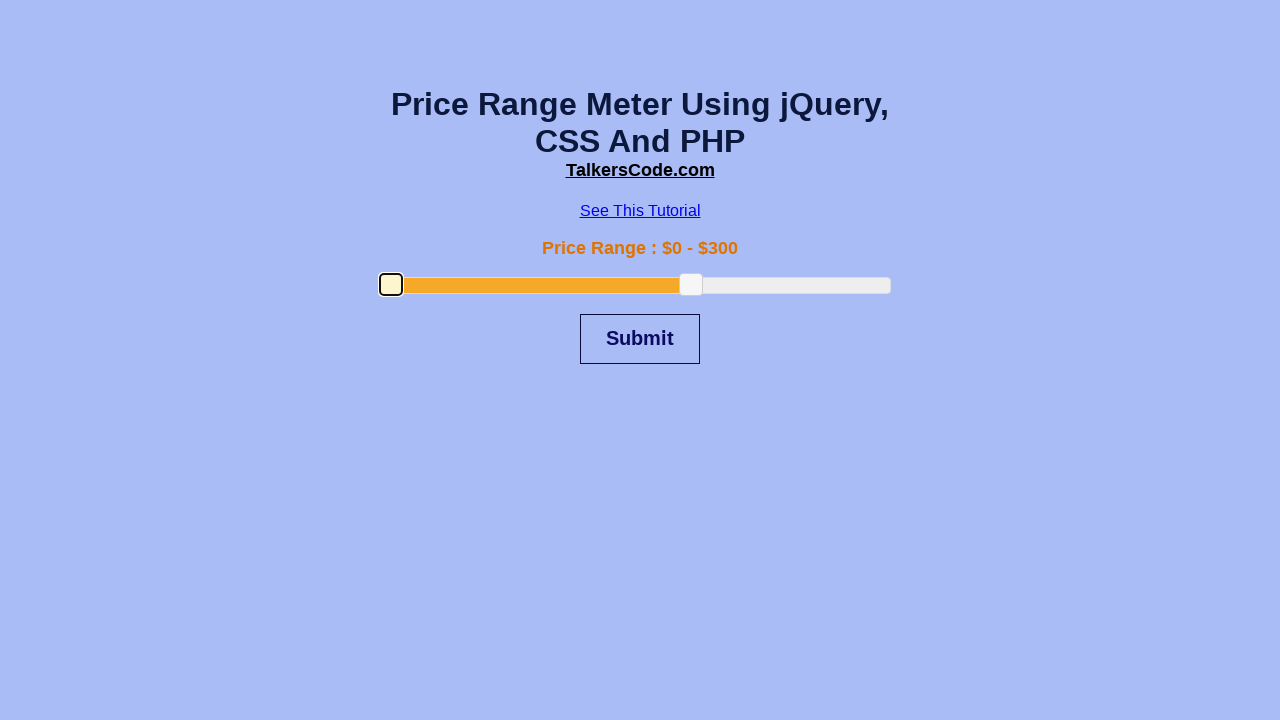

Refreshed right slider handle position after left slider reset
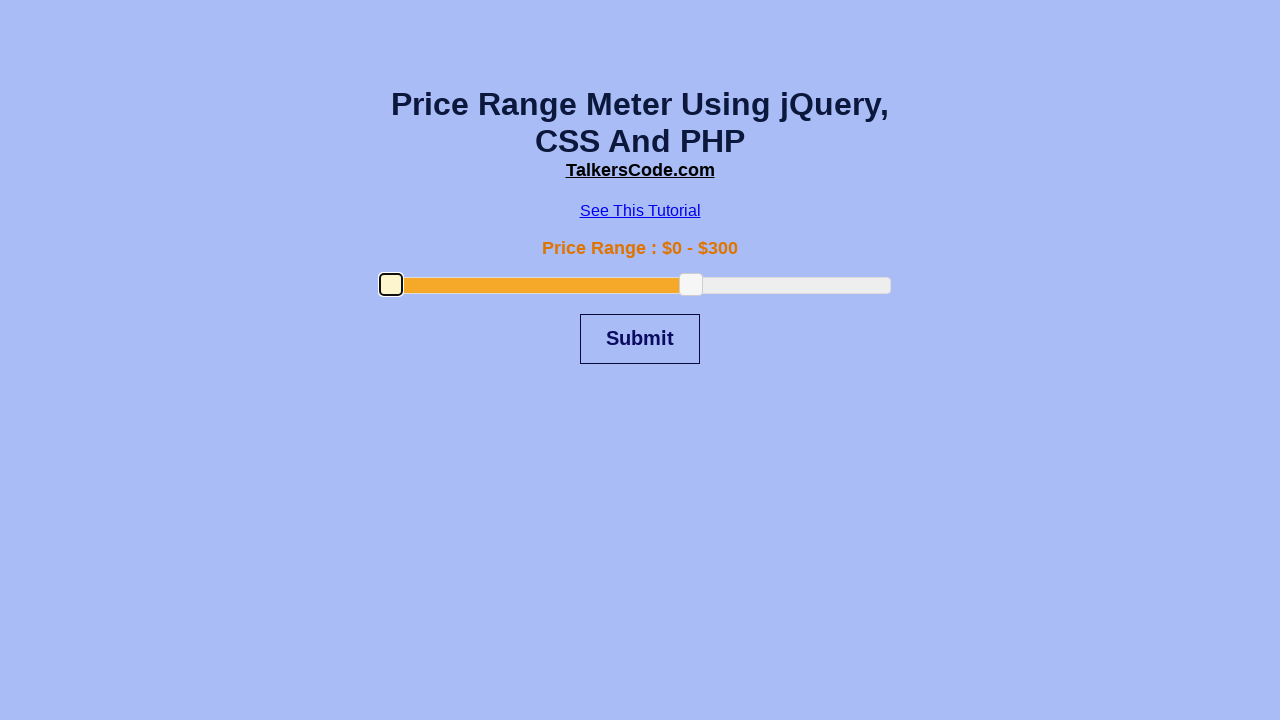

Dragged right slider handle to the far right to reset maximum price at (880, 285)
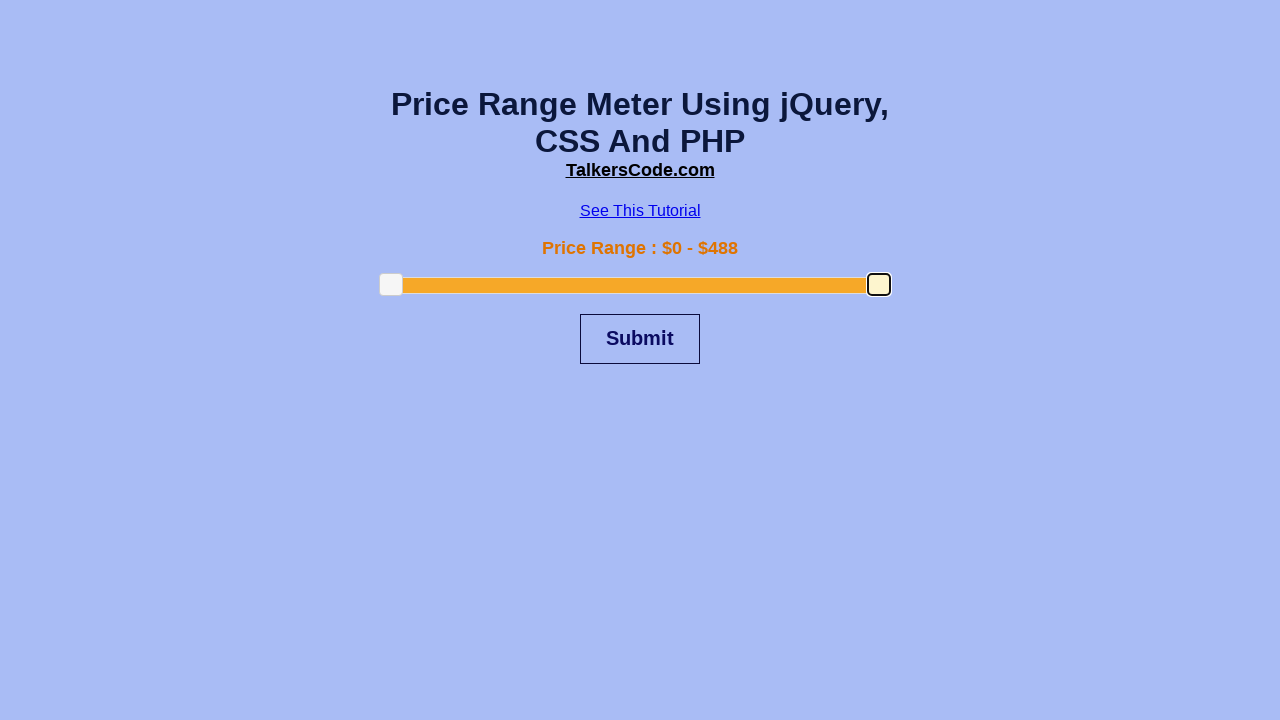

Set target price range: minimum $75, maximum $350
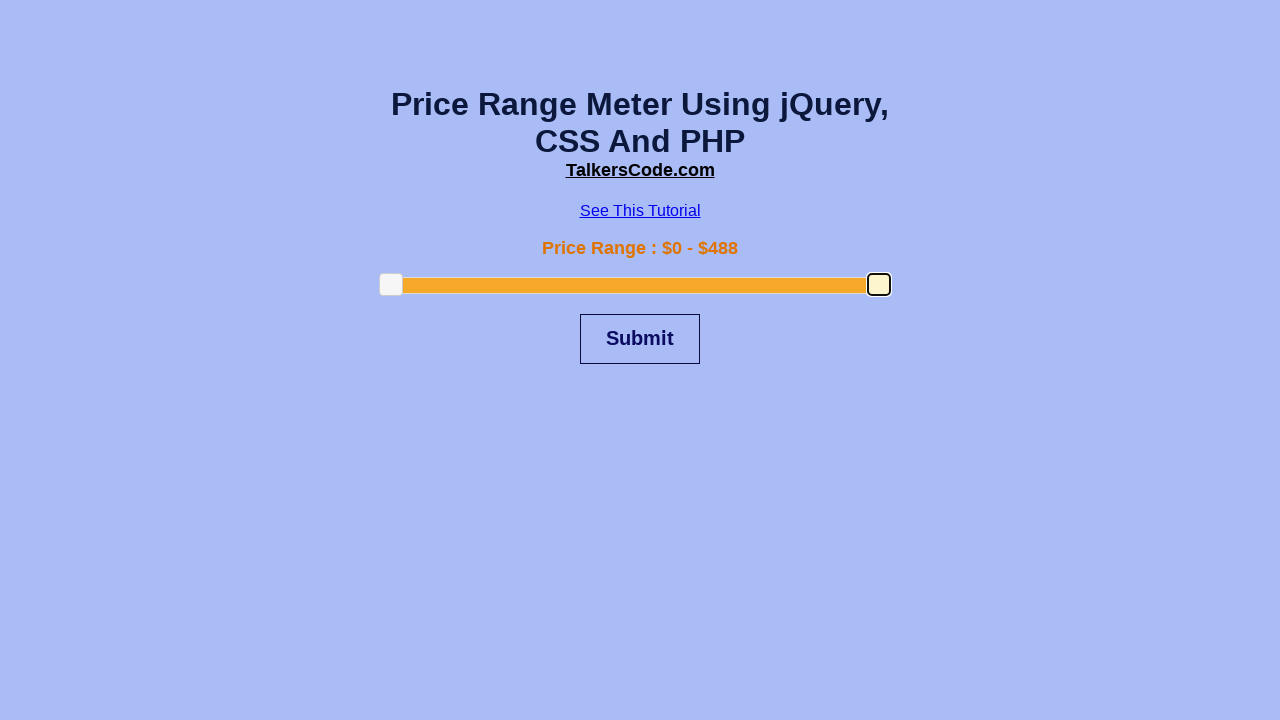

Calculated slider unit length: 0.976 pixels per price dollar
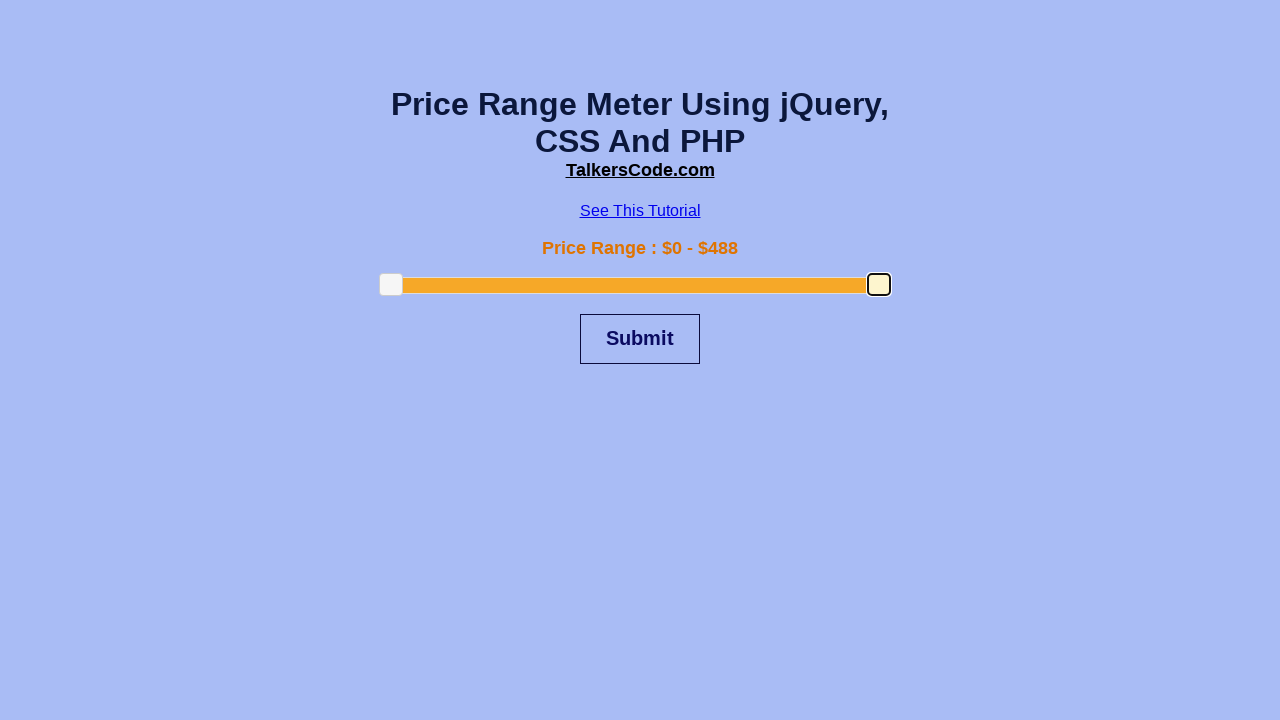

Dragged left slider handle to set minimum price at $75 at (453, 285)
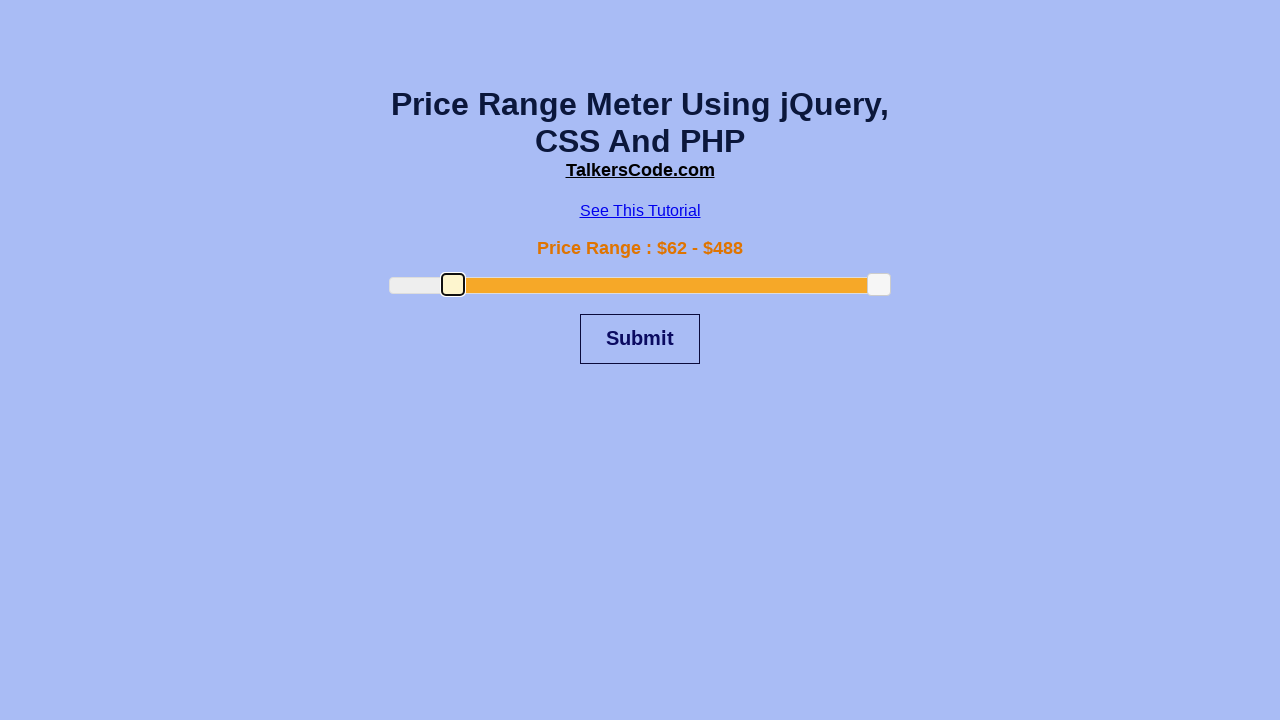

Dragged right slider handle to set maximum price at $350 at (722, 285)
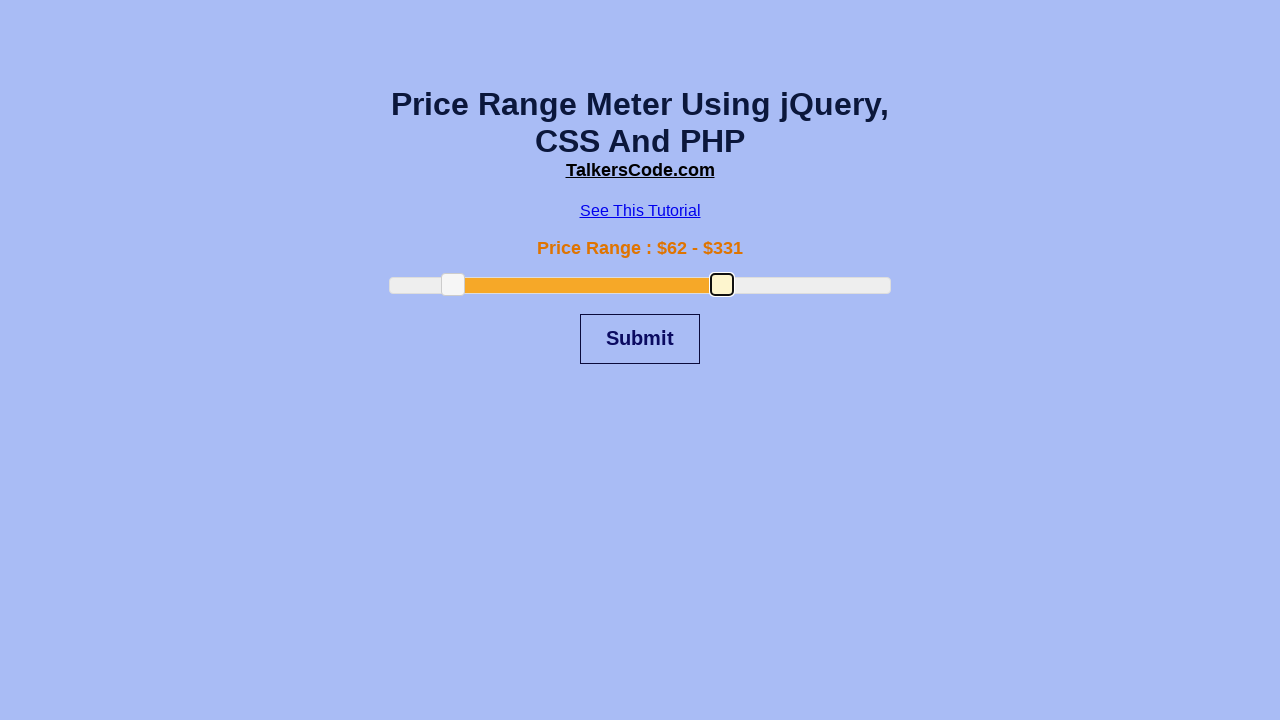

Waited 2 seconds for price range slider values to update and settle
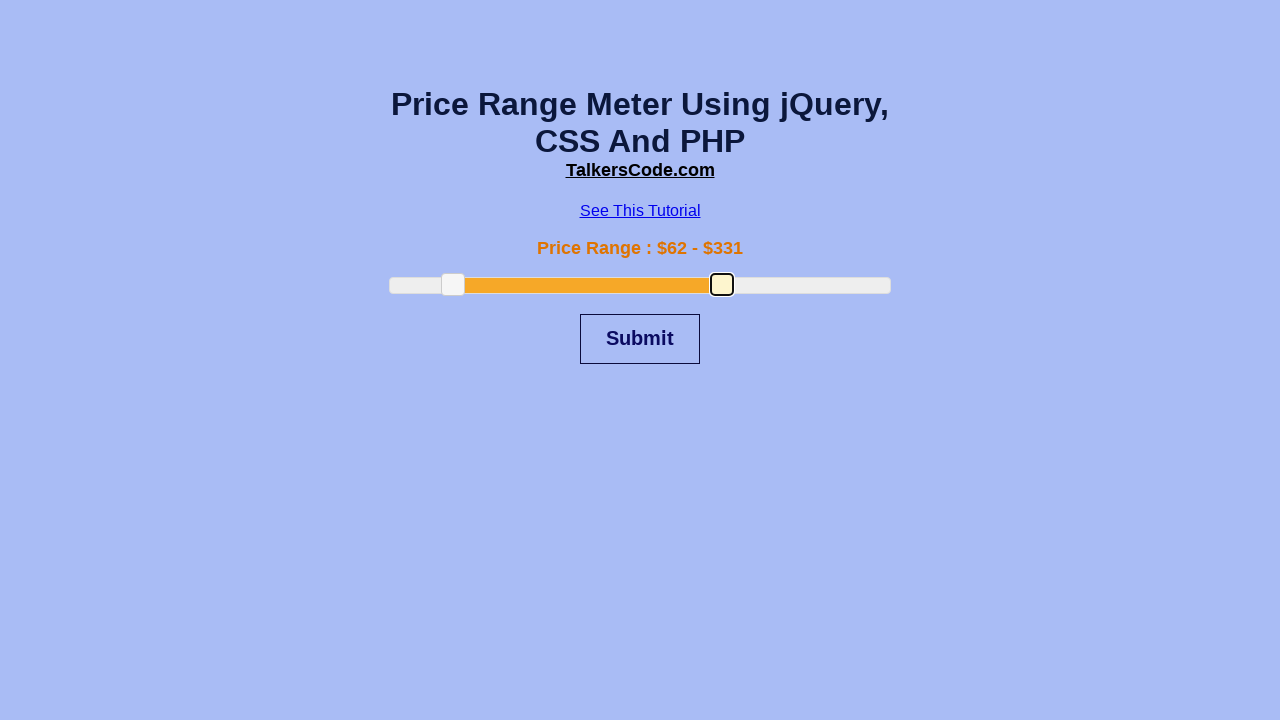

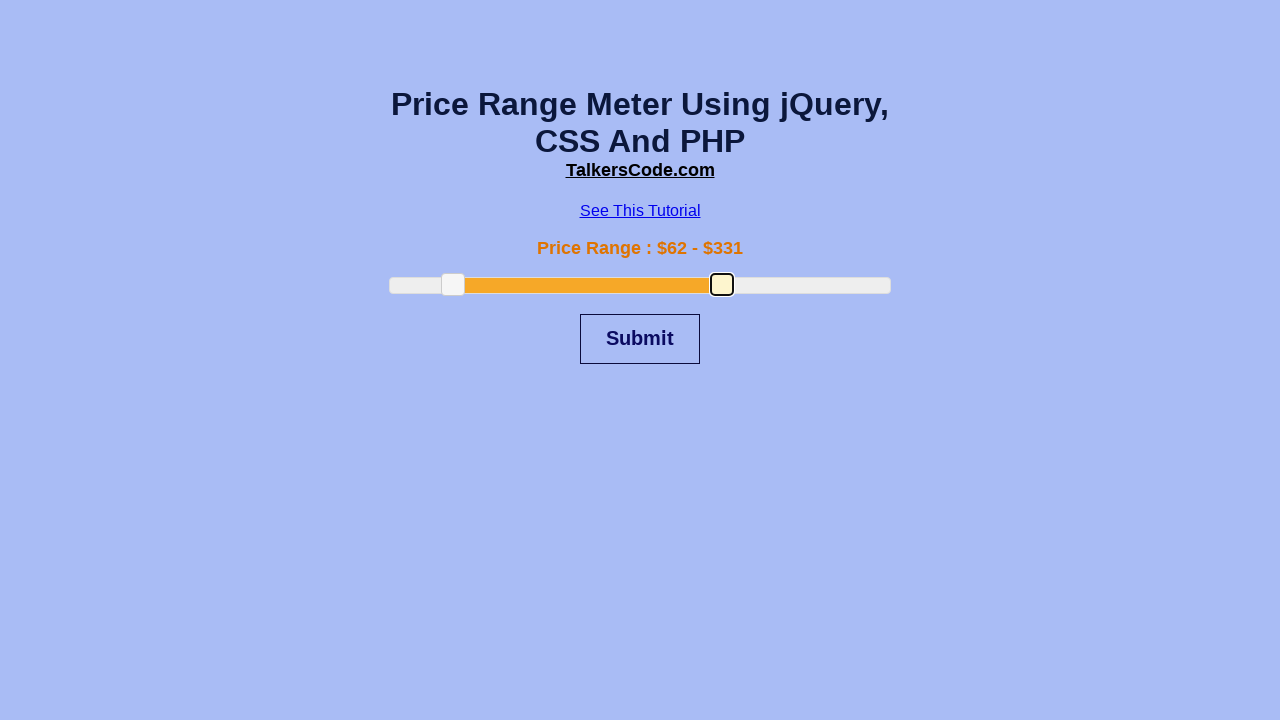